Tests radio button selection by selecting different options and verifying the result message

Starting URL: https://kristinek.github.io/site/examples/actions

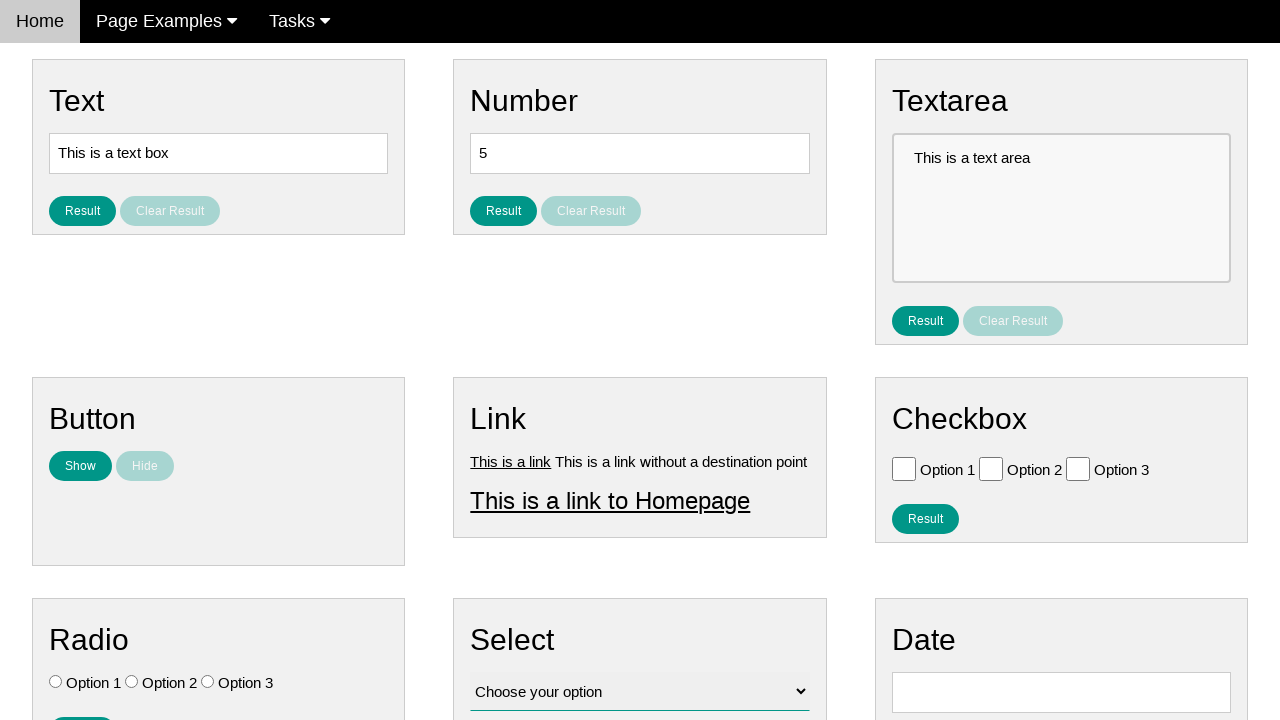

Selected 'Option 3' radio button at (208, 682) on .w3-check[value='Option 3'][type='radio']
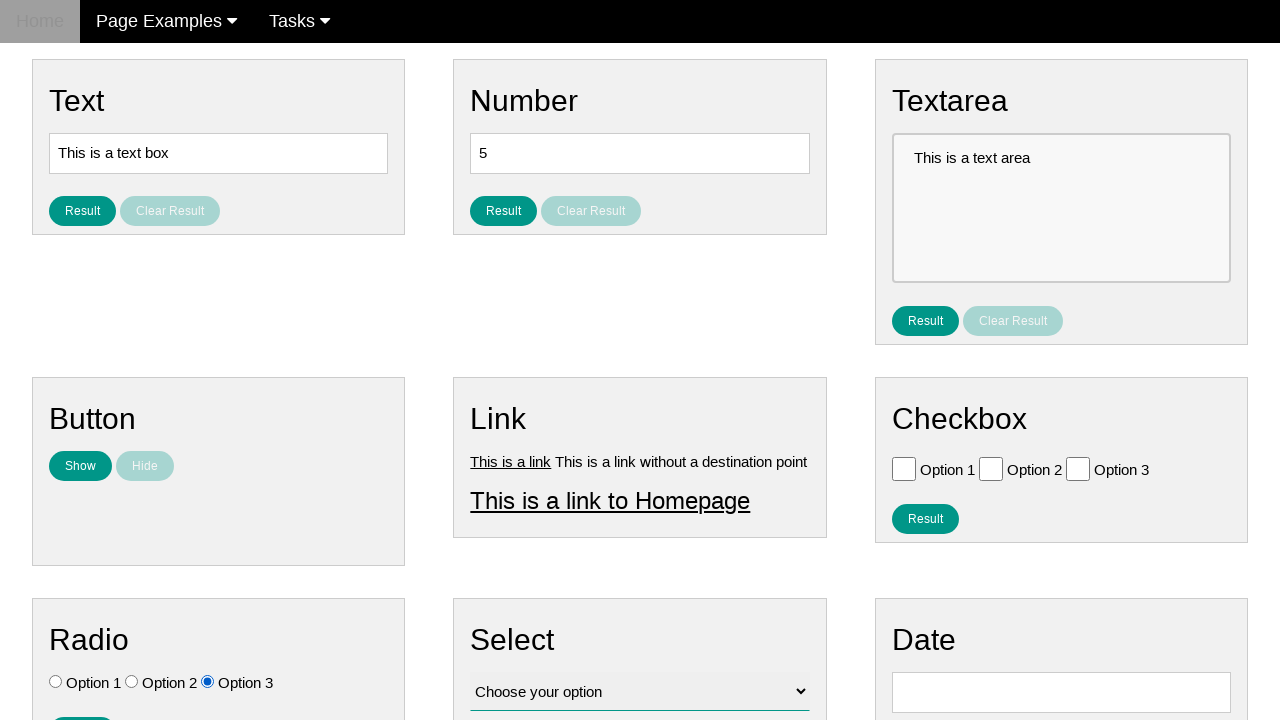

Selected 'Option 1' radio button at (56, 682) on .w3-check[value='Option 1'][type='radio']
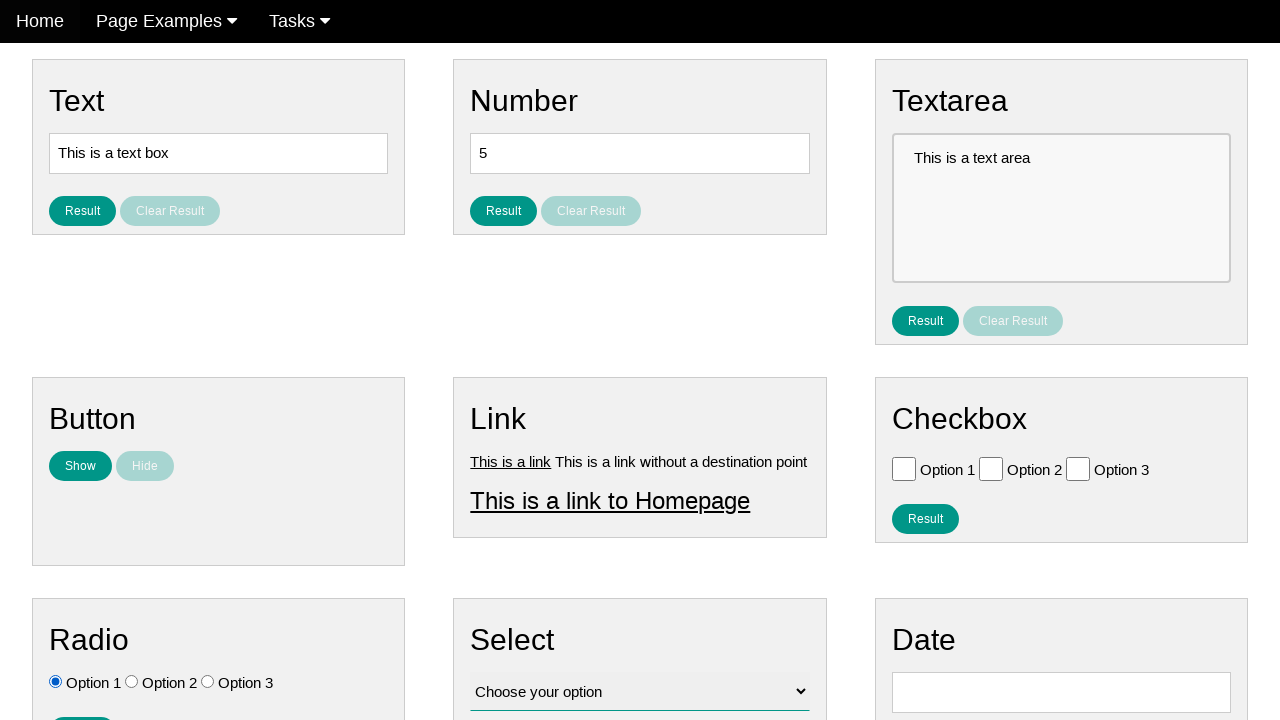

Clicked result button to verify selection at (82, 705) on #result_button_ratio
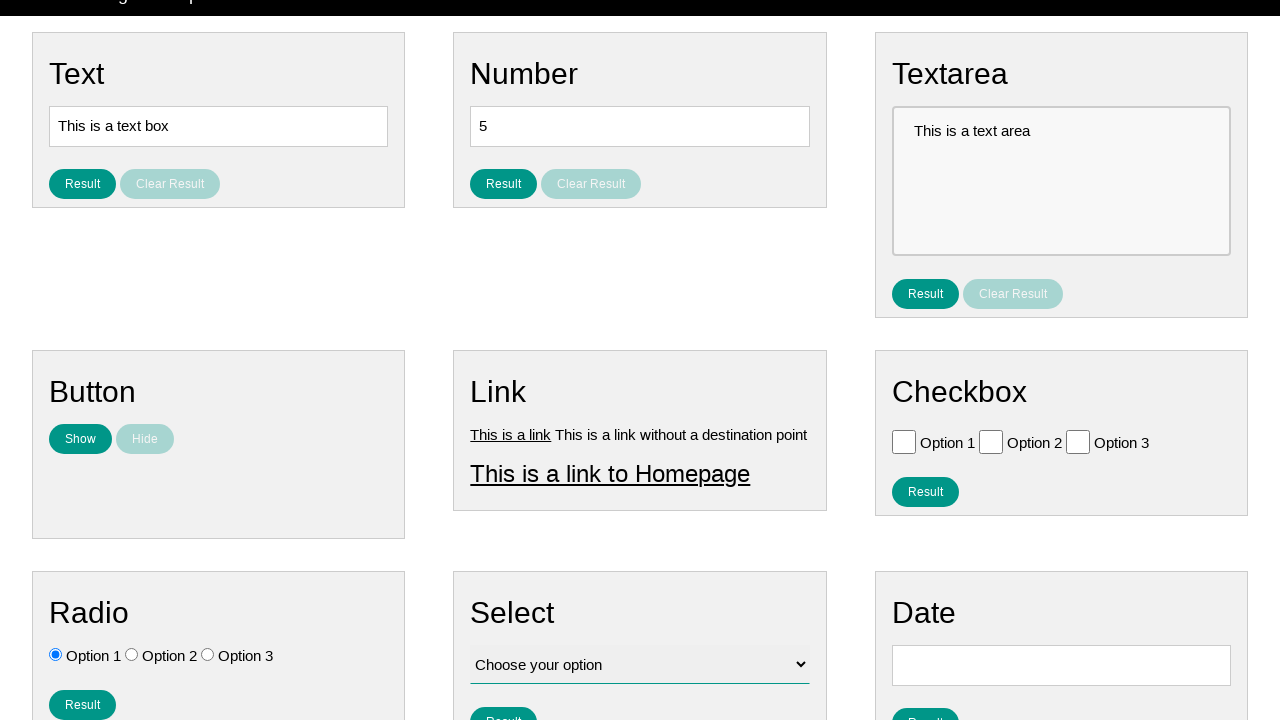

Result message displayed confirming radio button selection
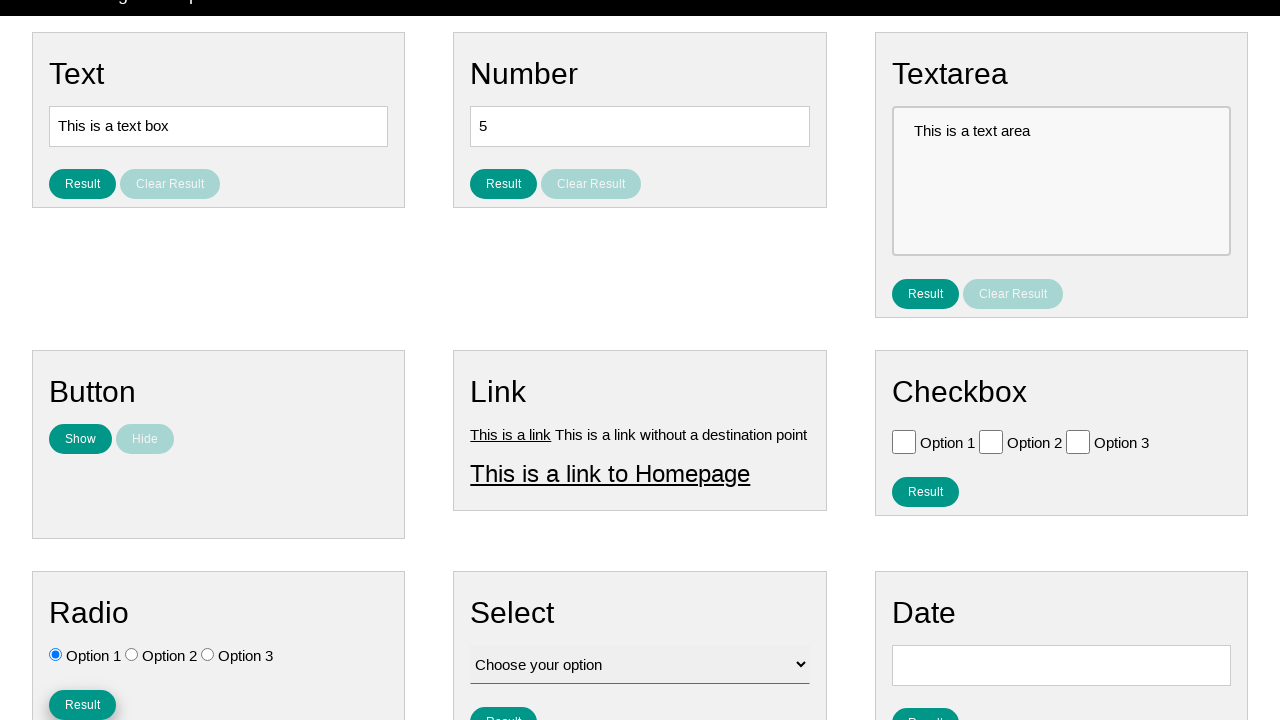

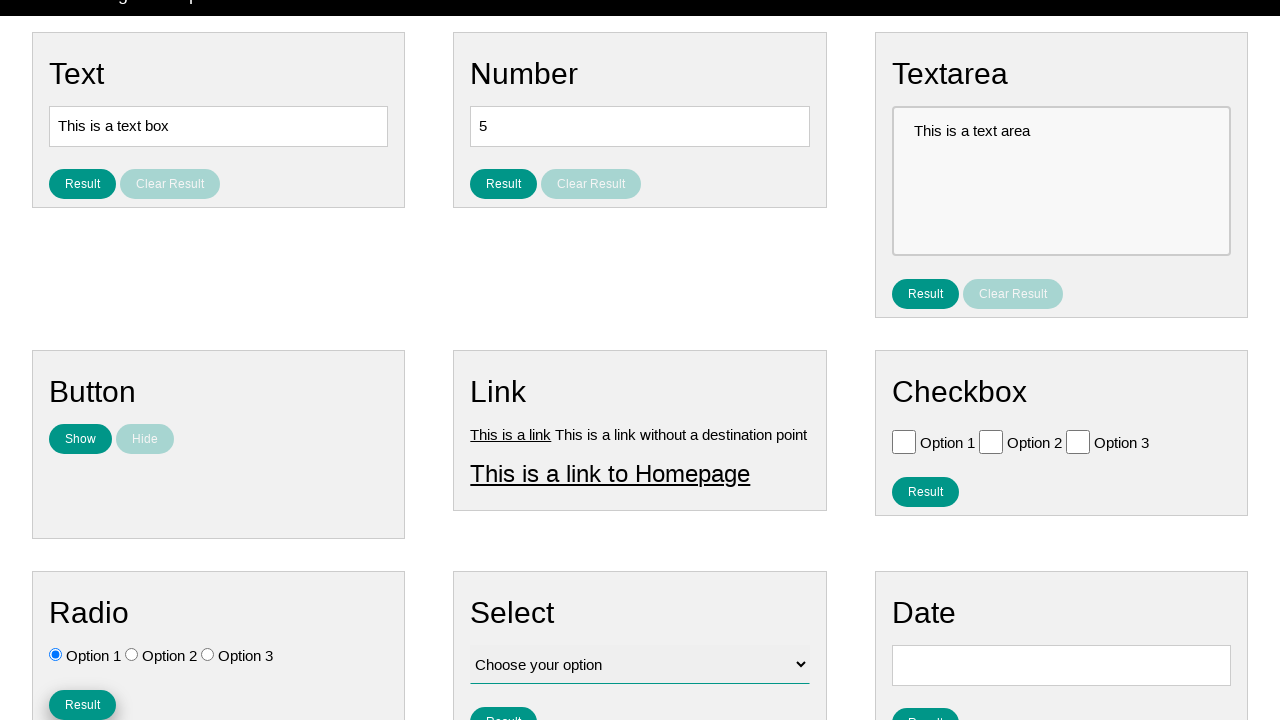